Tests JavaScript prompt alert handling on W3Schools by switching to an iframe, clicking a button to trigger a prompt, entering text into the prompt, accepting it, and verifying the result text is displayed.

Starting URL: https://www.w3schools.com/js/tryit.asp?filename=tryjs_prompt

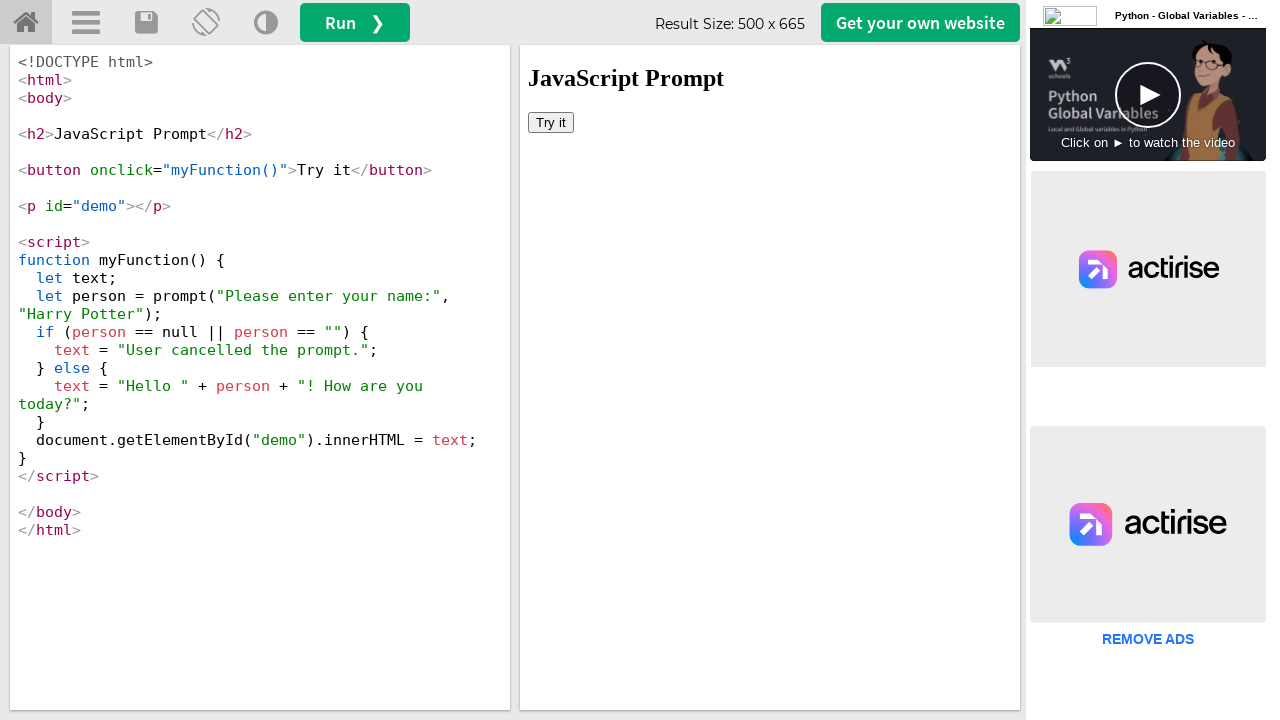

Located iframe with ID 'iframeResult'
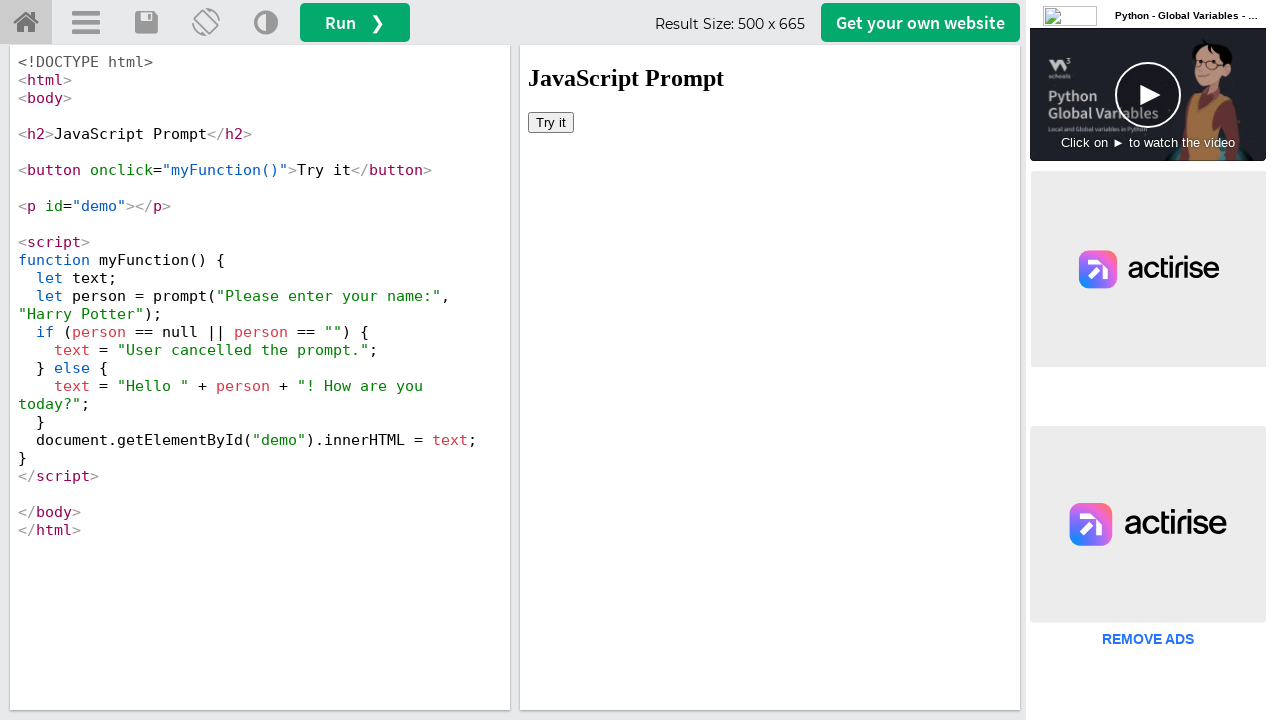

Clicked button inside iframe to trigger prompt at (551, 122) on #iframeResult >> internal:control=enter-frame >> body > button
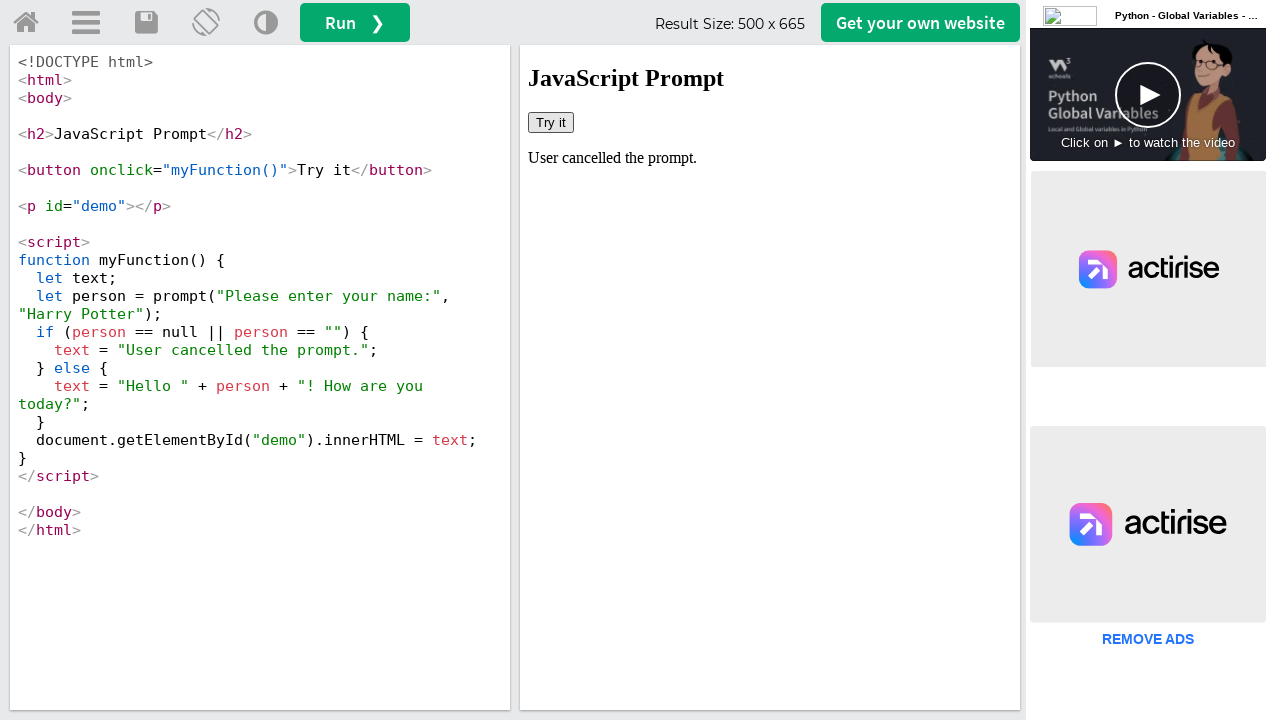

Attached dialog event handler to accept prompts with 'Maria Rodriguez'
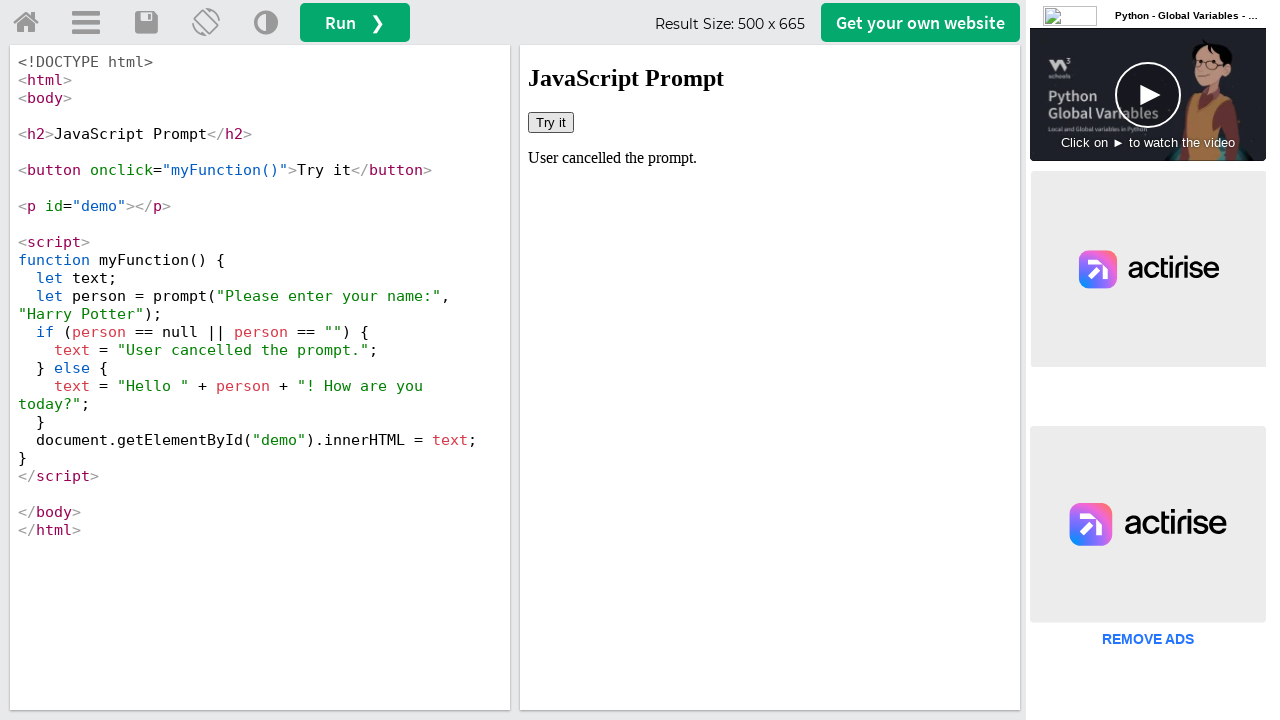

Waited 1000ms for dialog handler to be ready
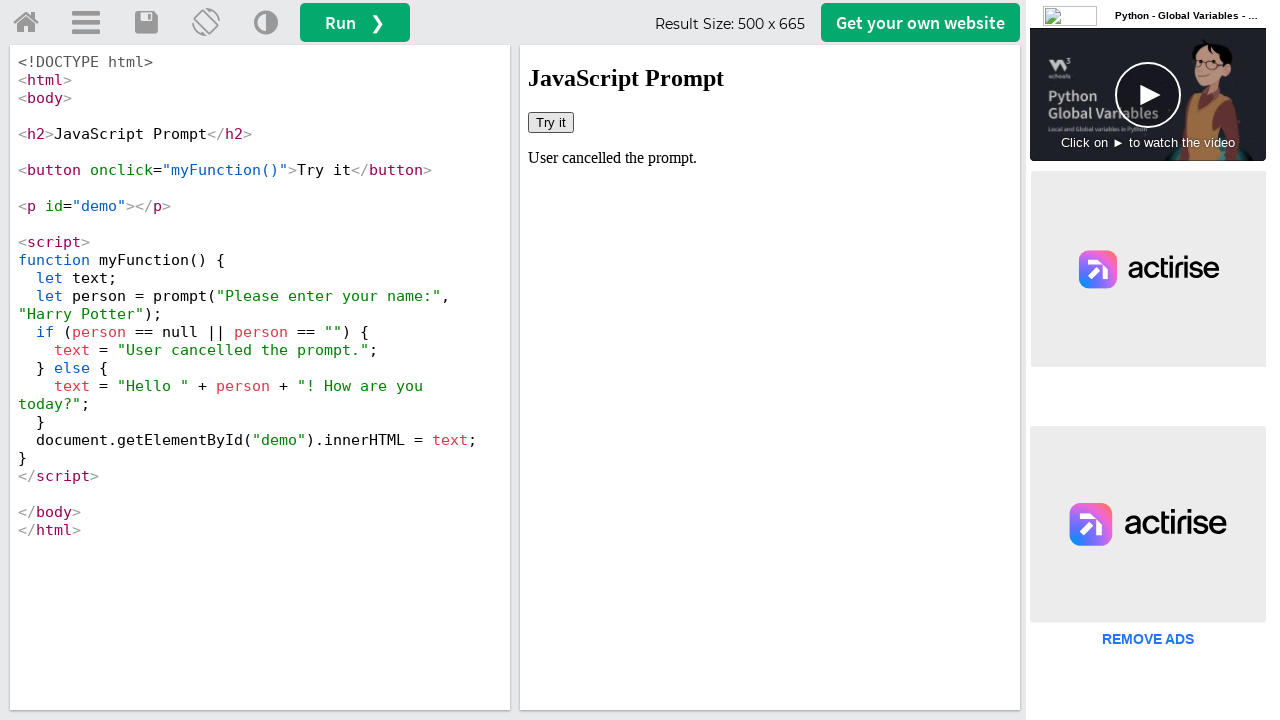

Attached one-time dialog event handler to accept prompt with 'Maria Rodriguez'
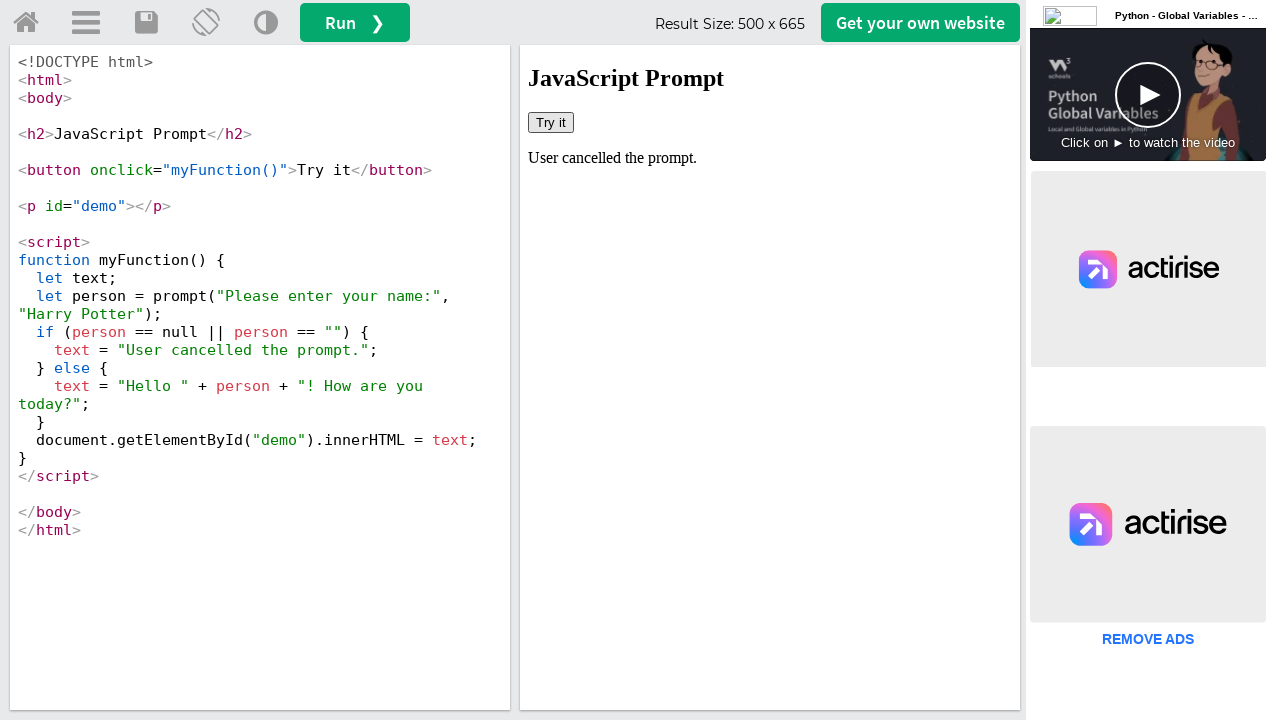

Clicked button inside iframe to trigger prompt dialog at (551, 122) on #iframeResult >> internal:control=enter-frame >> body > button
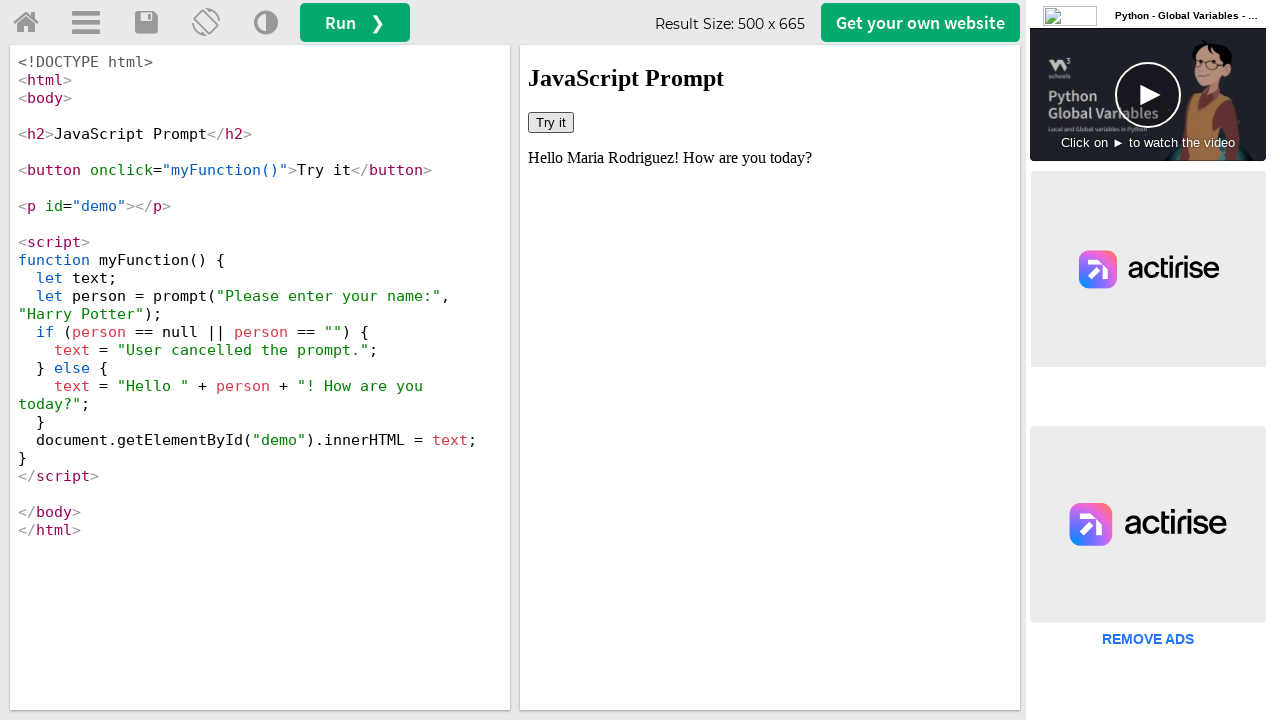

Verified result text element with ID 'demo' is displayed
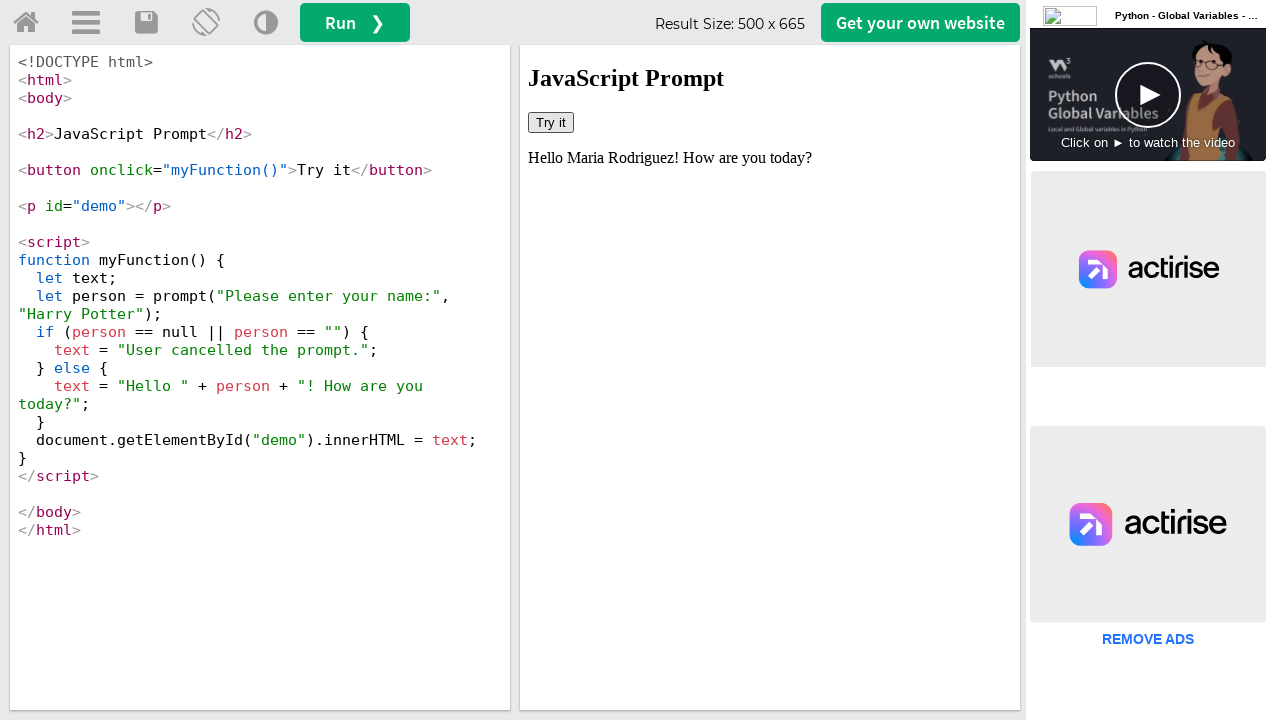

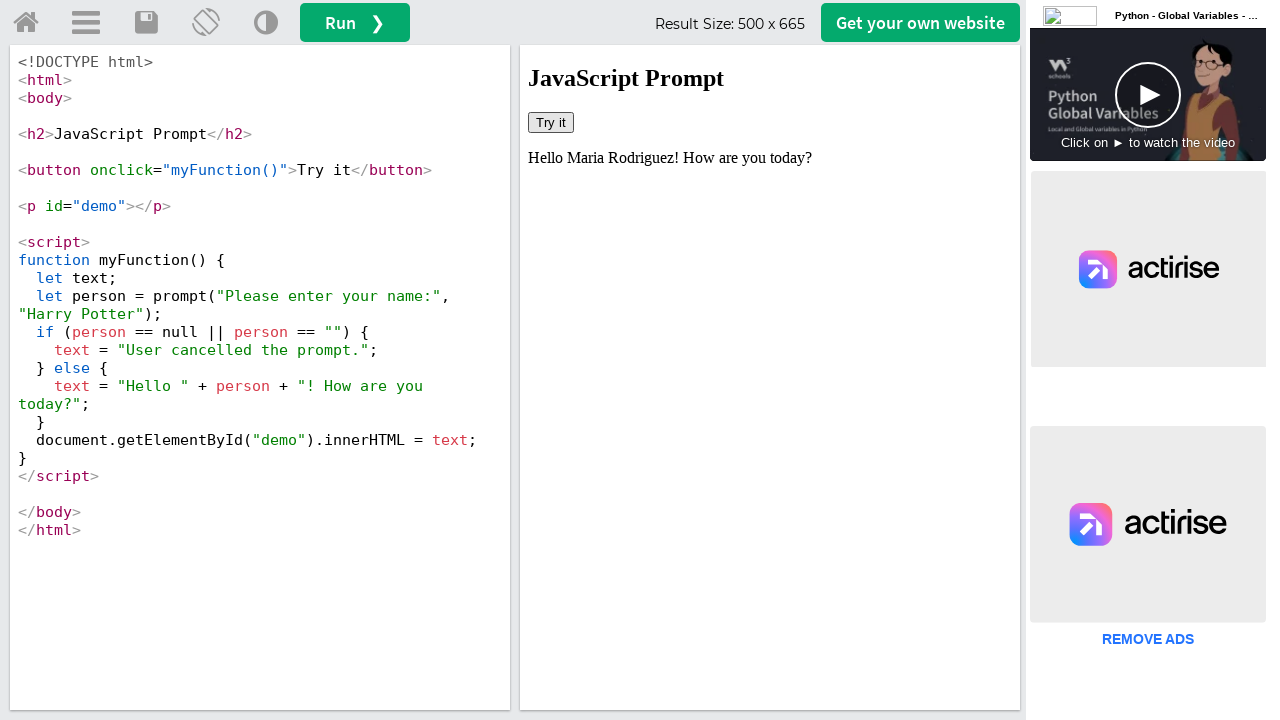